Tests that edits are saved when the input field loses focus (blur event)

Starting URL: https://demo.playwright.dev/todomvc

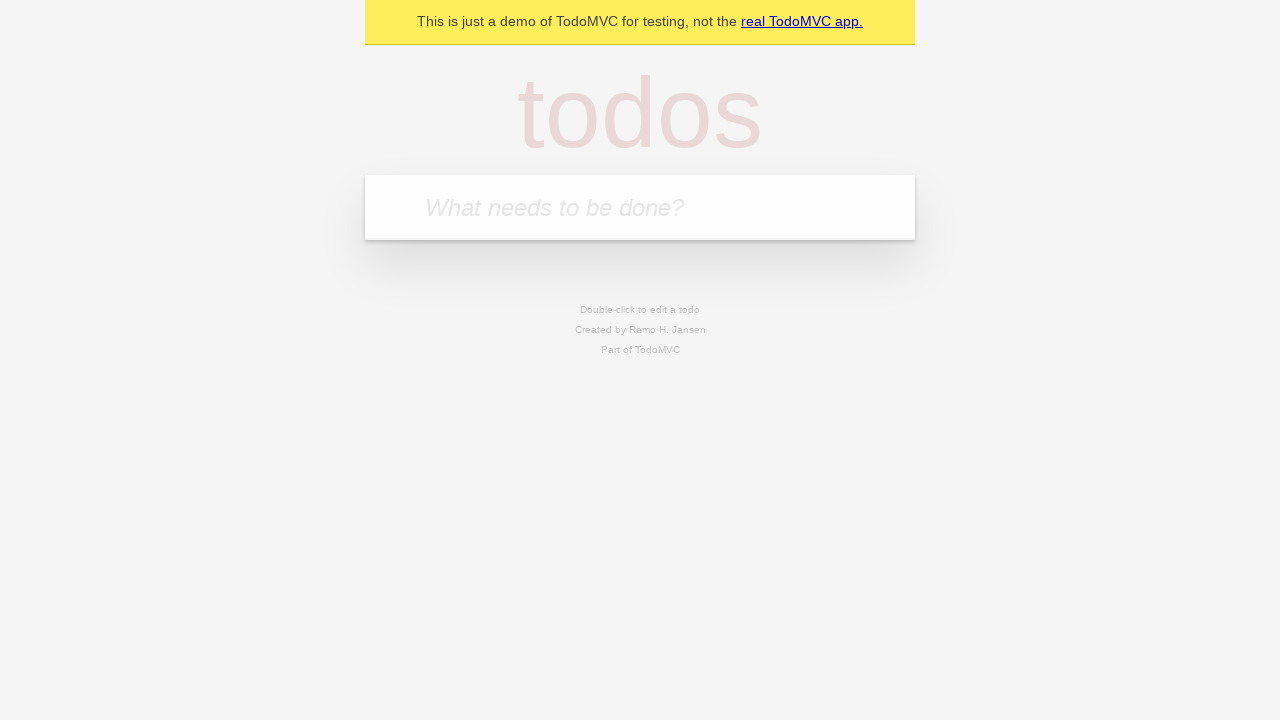

Filled input field with first todo 'buy some cheese' on internal:attr=[placeholder="What needs to be done?"i]
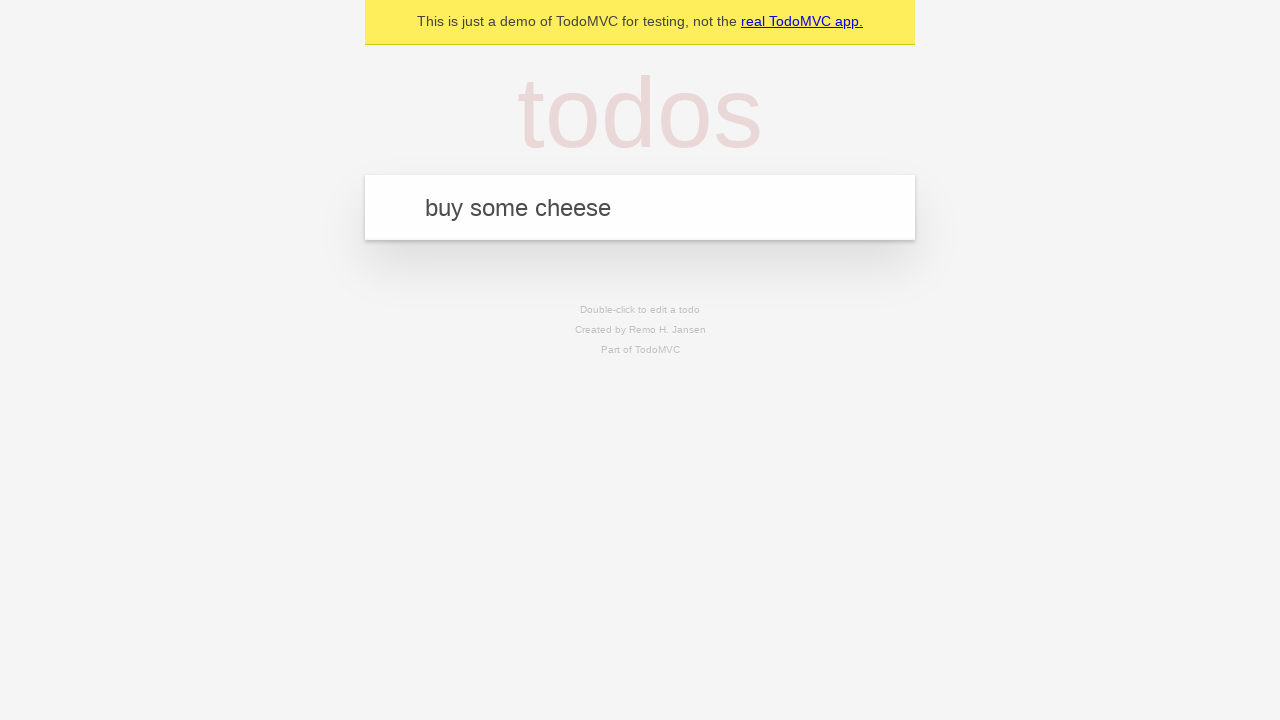

Pressed Enter to create first todo on internal:attr=[placeholder="What needs to be done?"i]
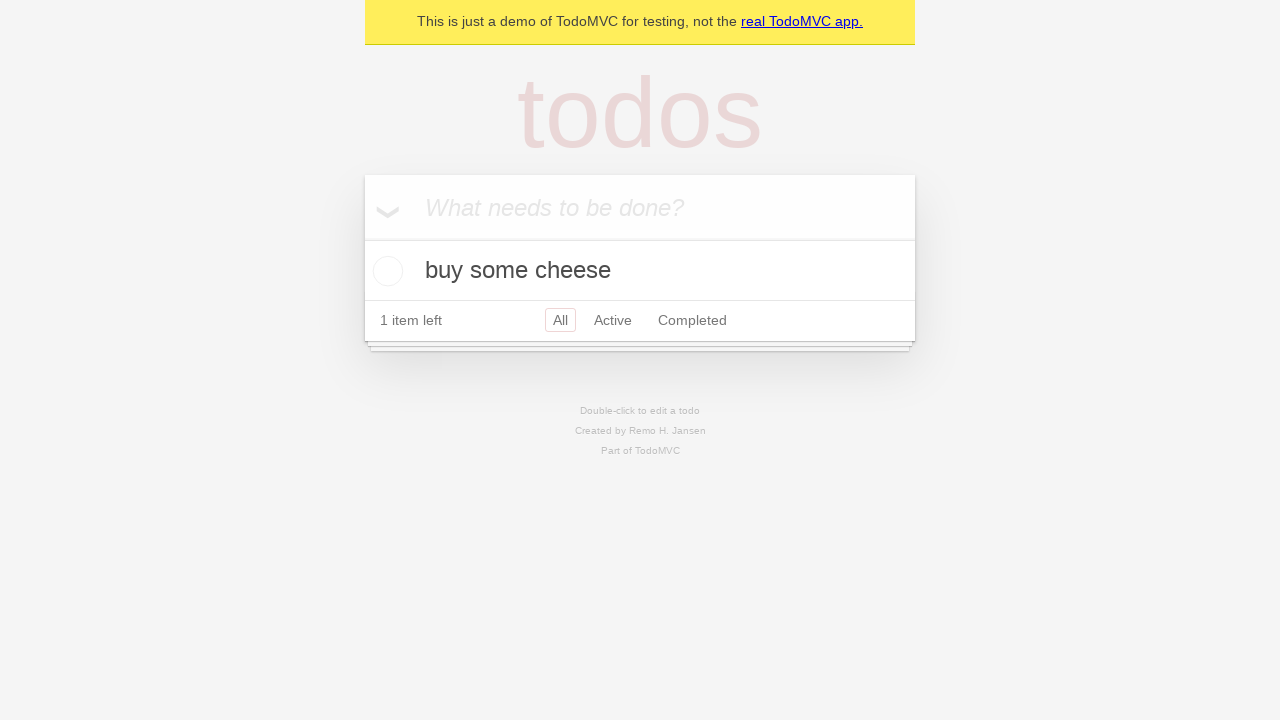

Filled input field with second todo 'feed the cat' on internal:attr=[placeholder="What needs to be done?"i]
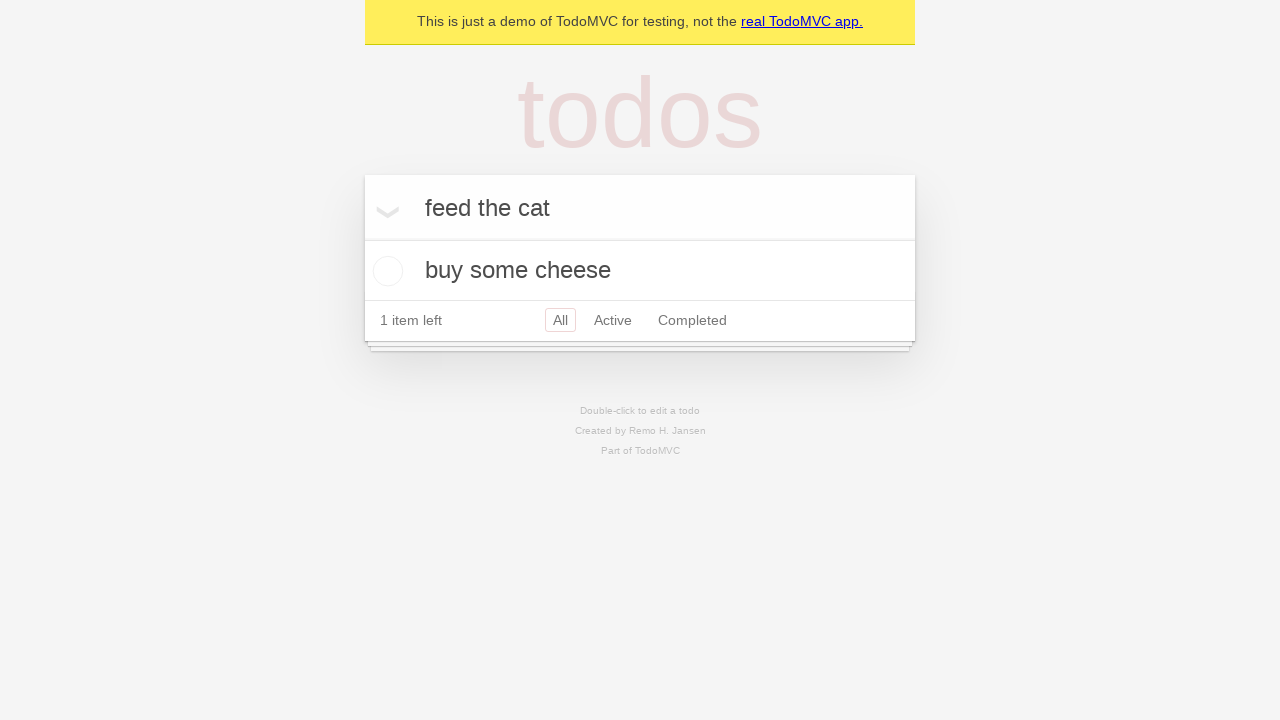

Pressed Enter to create second todo on internal:attr=[placeholder="What needs to be done?"i]
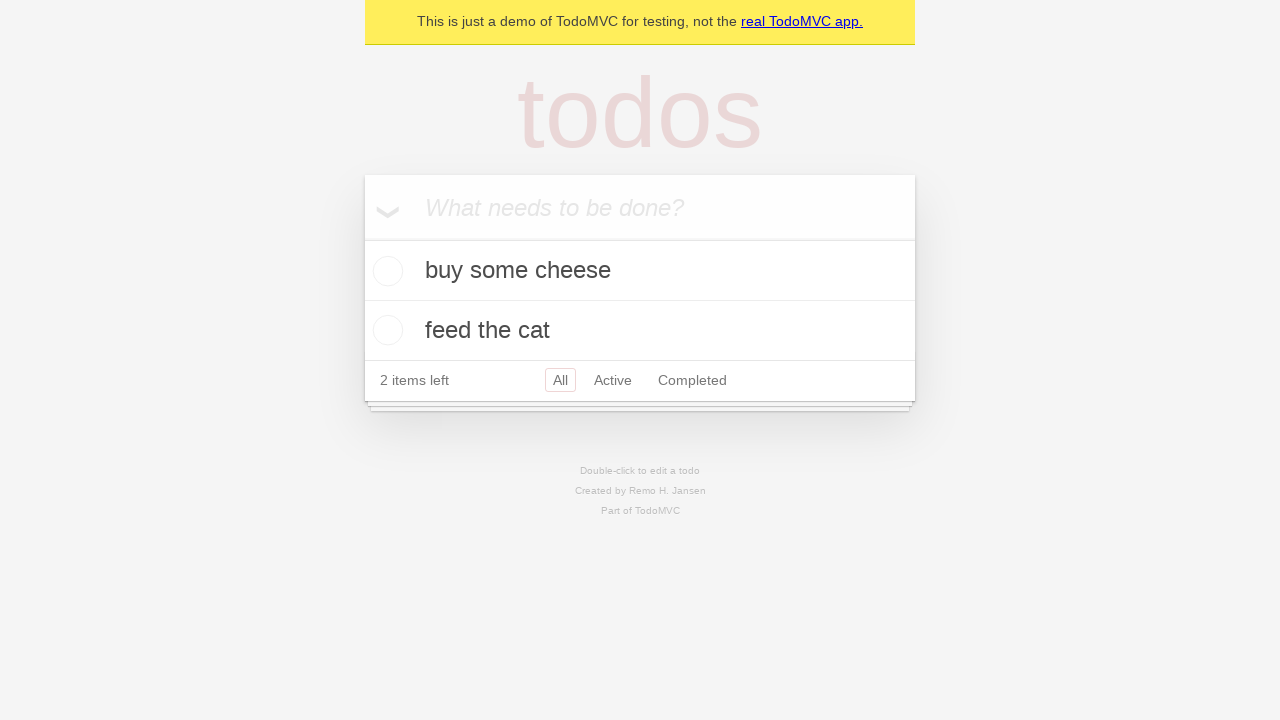

Filled input field with third todo 'book a doctors appointment' on internal:attr=[placeholder="What needs to be done?"i]
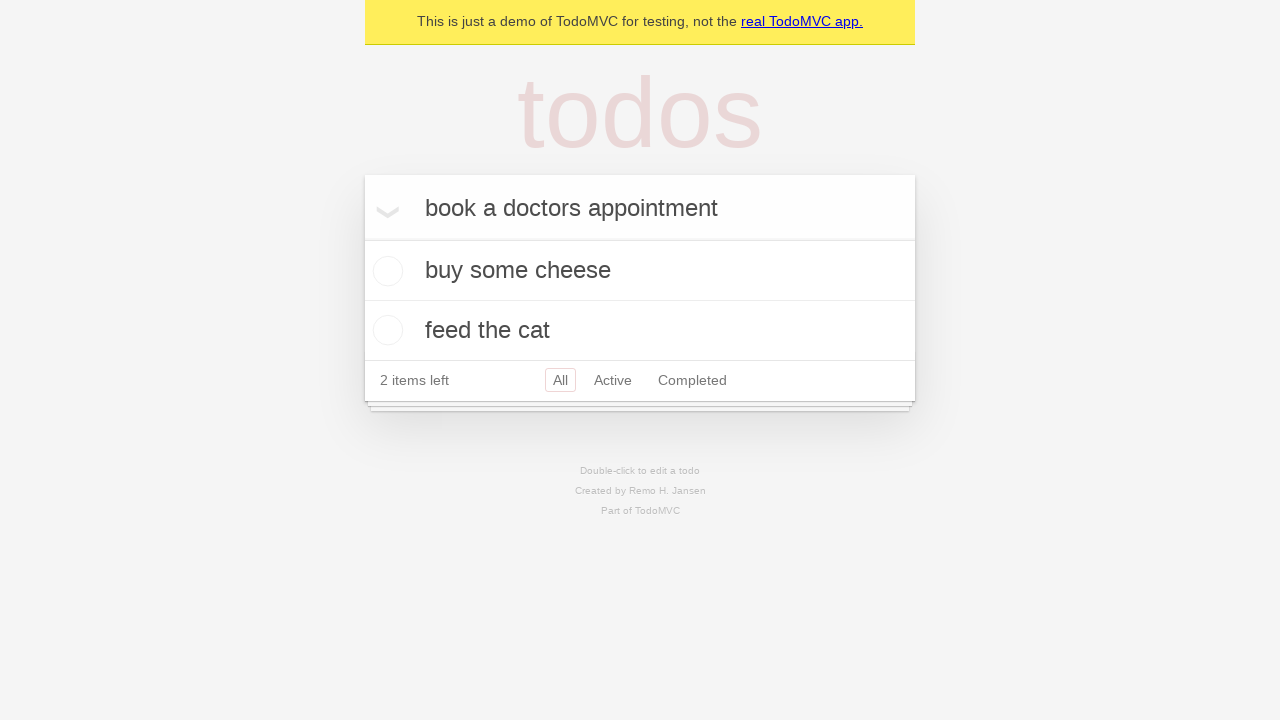

Pressed Enter to create third todo on internal:attr=[placeholder="What needs to be done?"i]
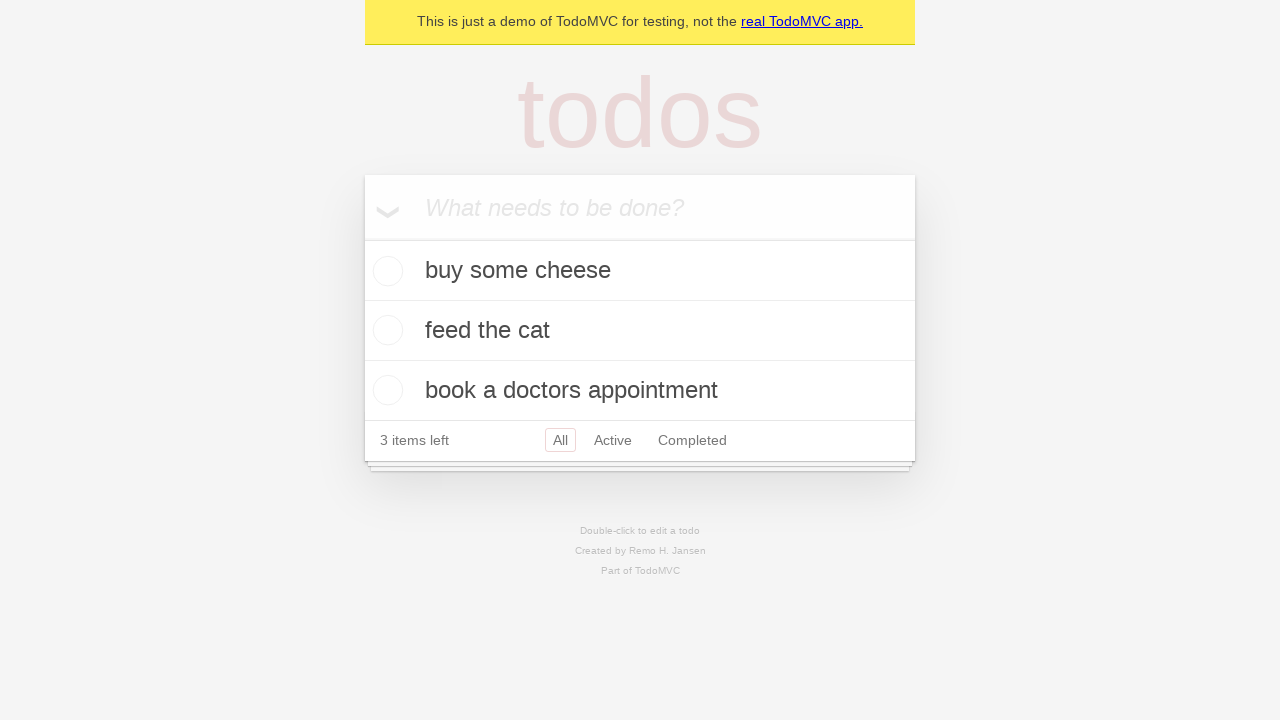

Double-clicked second todo to enter edit mode at (640, 331) on internal:testid=[data-testid="todo-item"s] >> nth=1
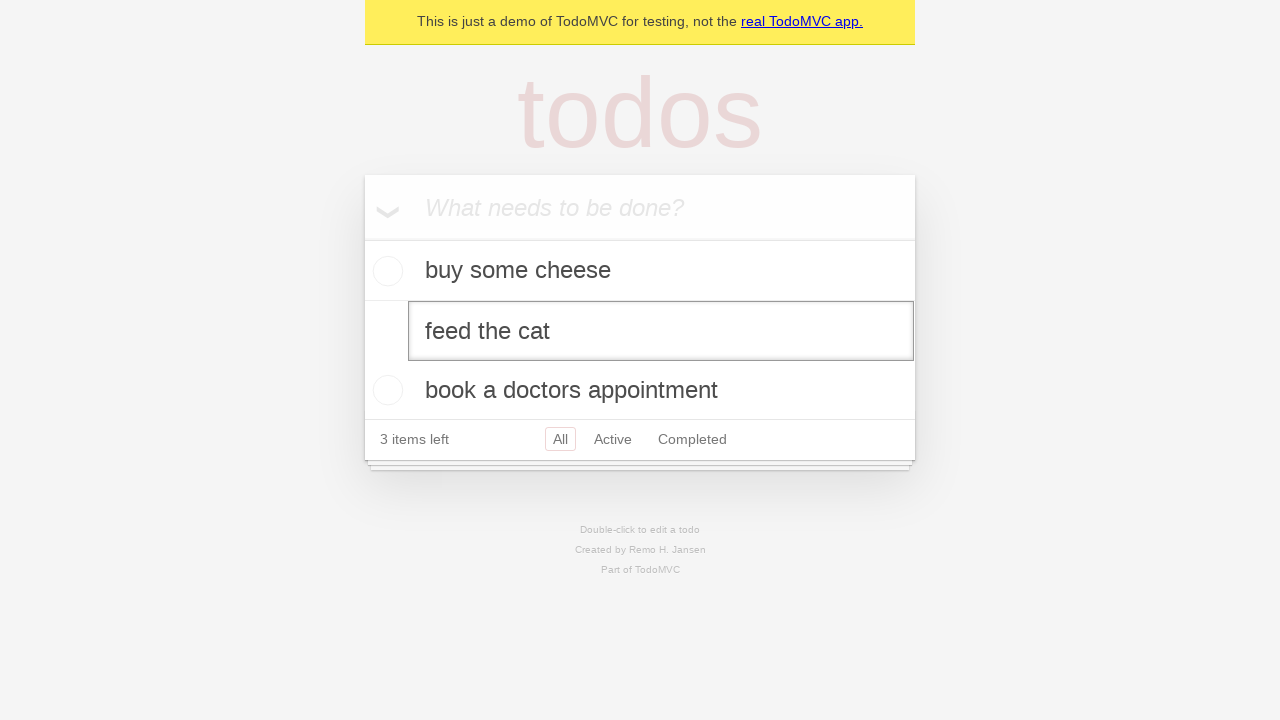

Updated todo text to 'buy some sausages' on internal:testid=[data-testid="todo-item"s] >> nth=1 >> internal:role=textbox[nam
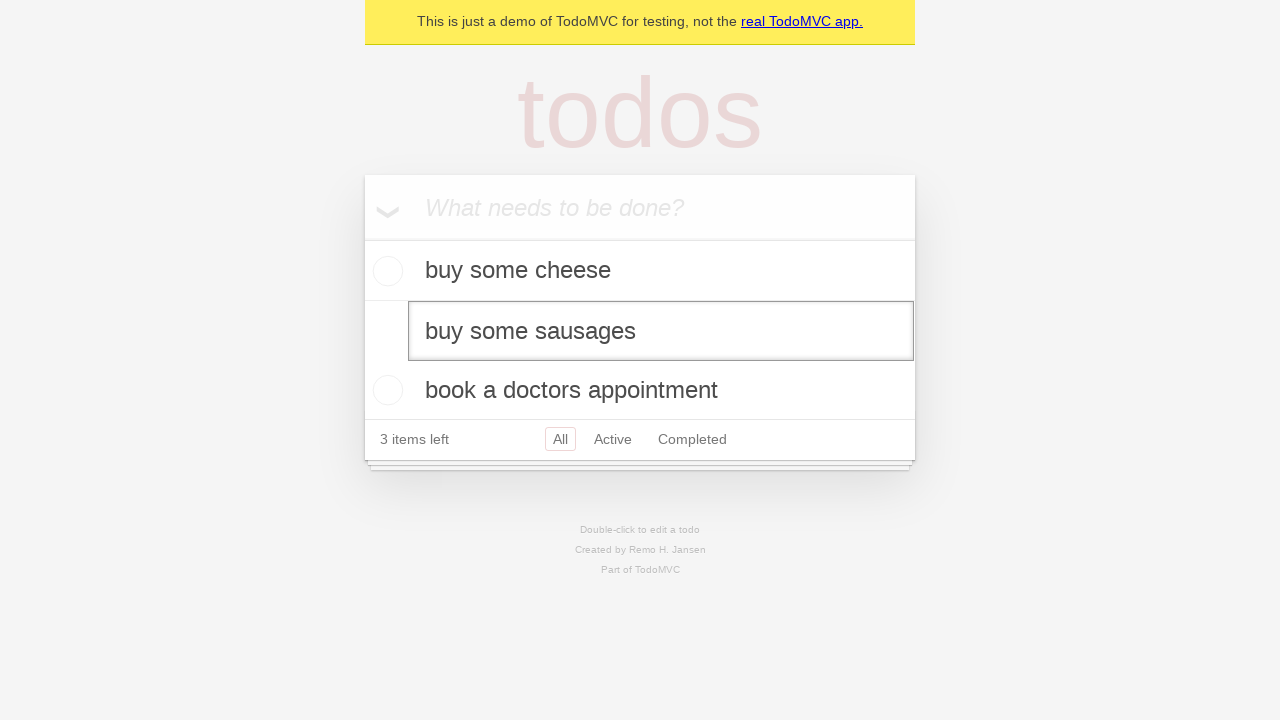

Dispatched blur event to trigger save on input field
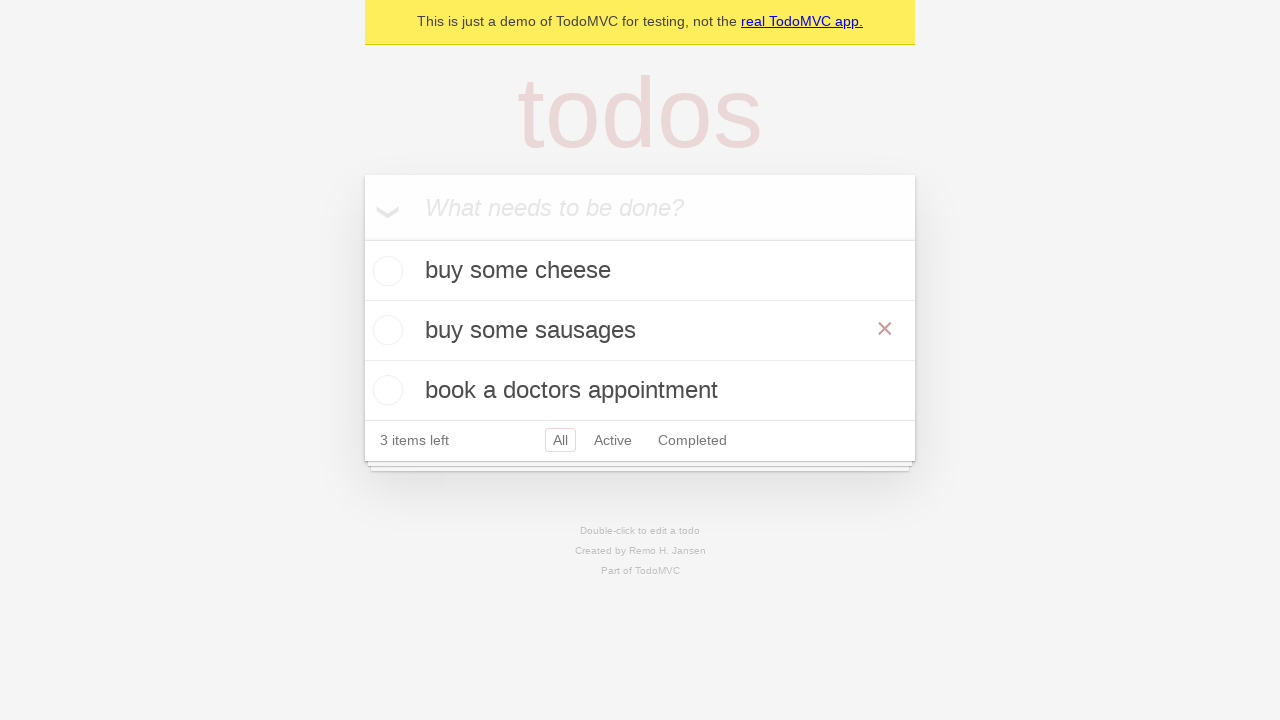

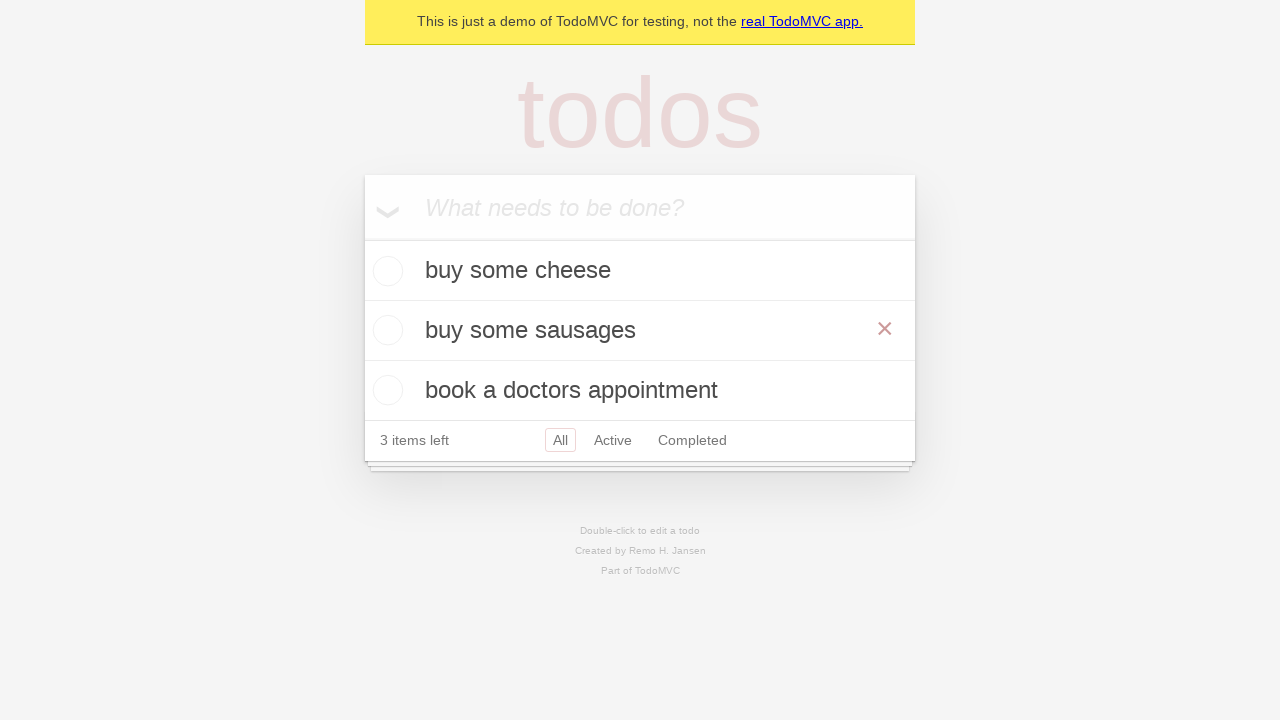